Navigates to the Katalon demo site and clicks the "Make Appointment" button on the homepage

Starting URL: https://katalon-demo-cura.herokuapp.com

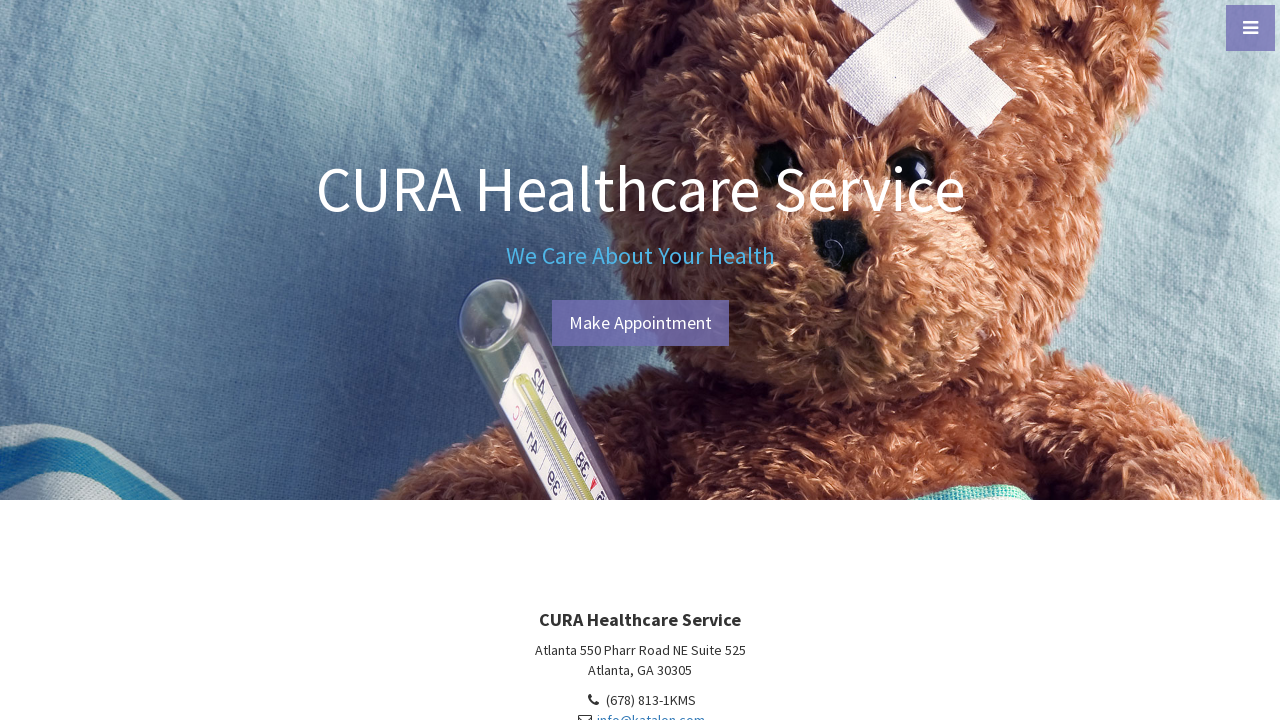

Navigated to Katalon demo CURA homepage
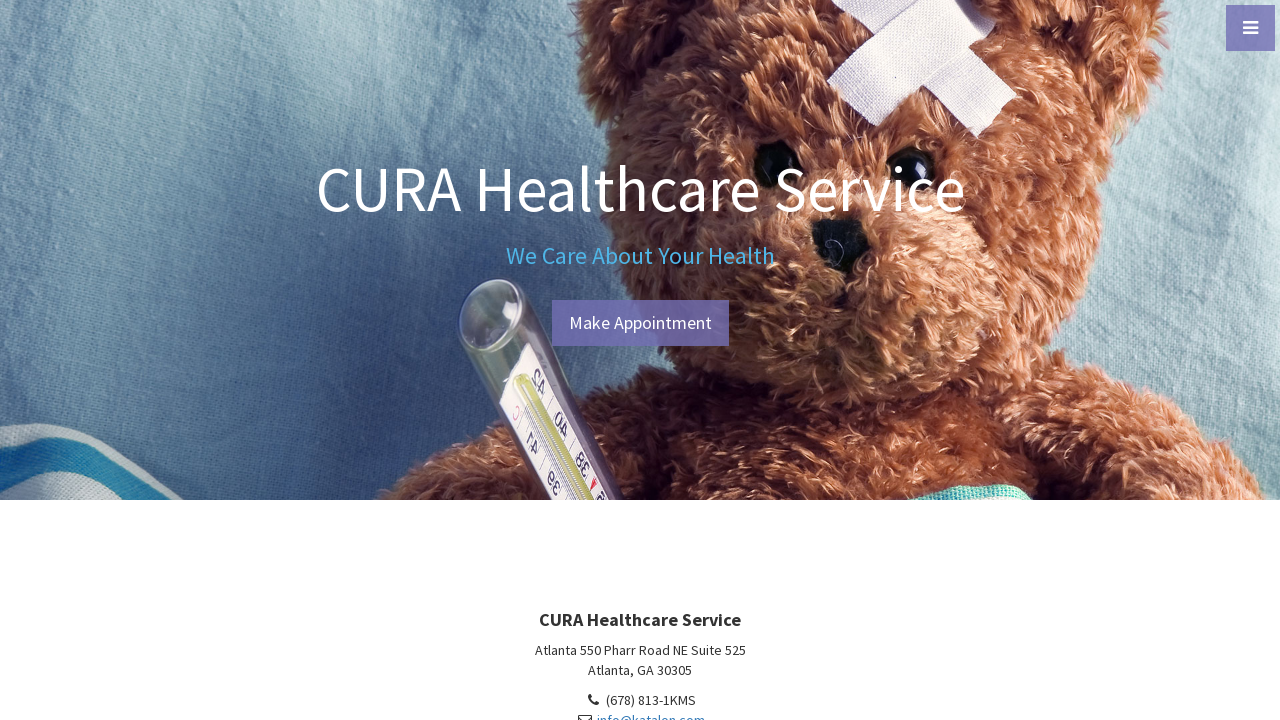

Clicked the Make Appointment button at (640, 323) on a#btn-make-appointment
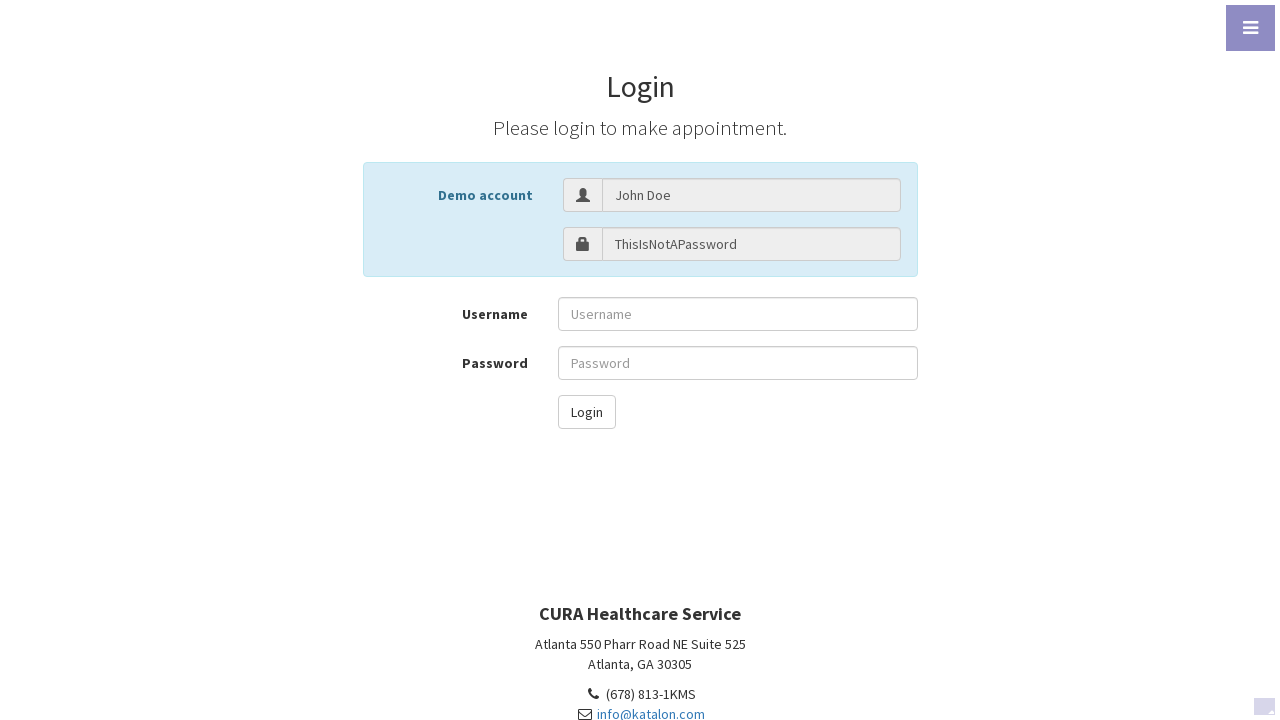

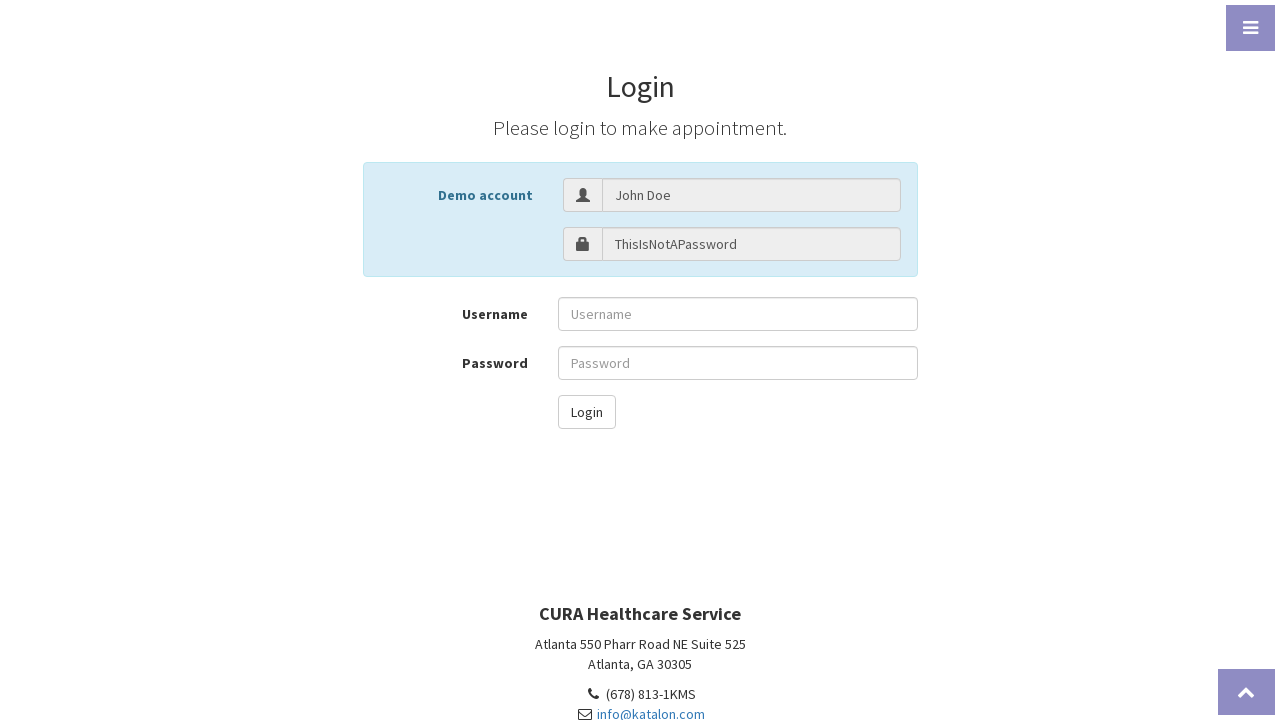